Navigates to the Selenium website and scrolls down the page in increments

Starting URL: https://www.selenium.dev/

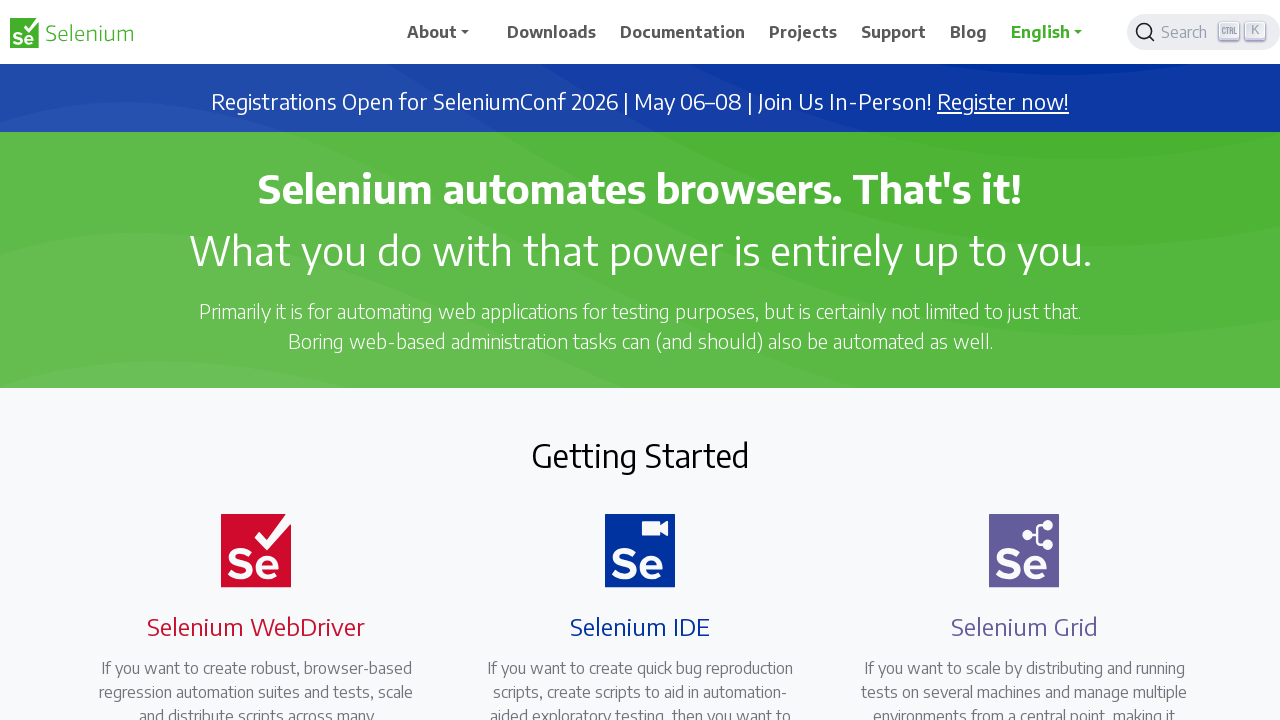

Navigated to Selenium website
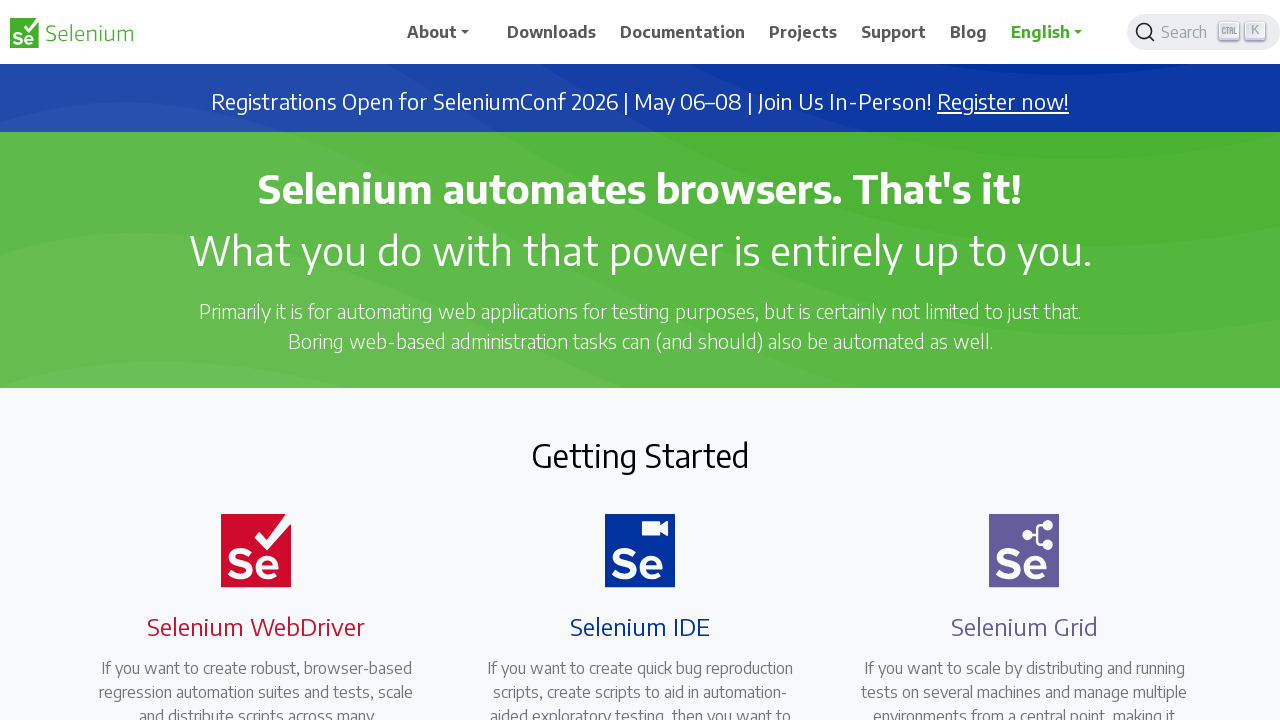

Scrolled down 500 pixels (increment 1 of 6)
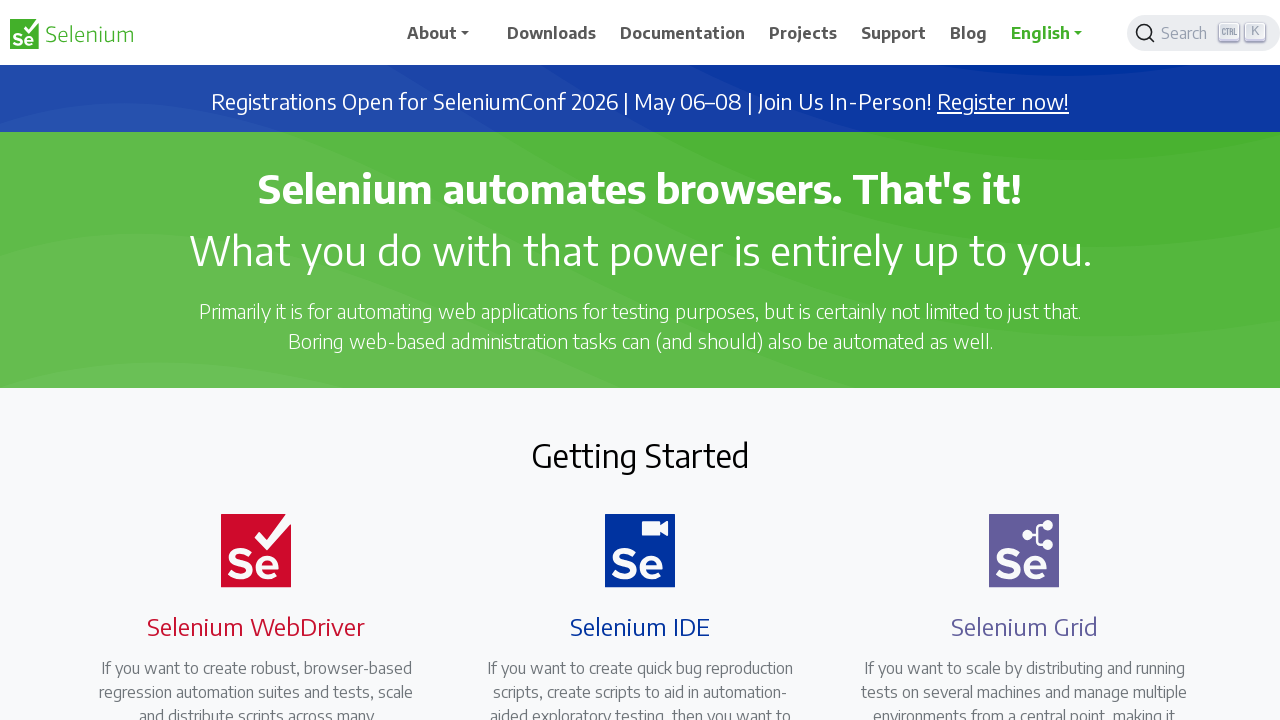

Waited 2 seconds between scrolls
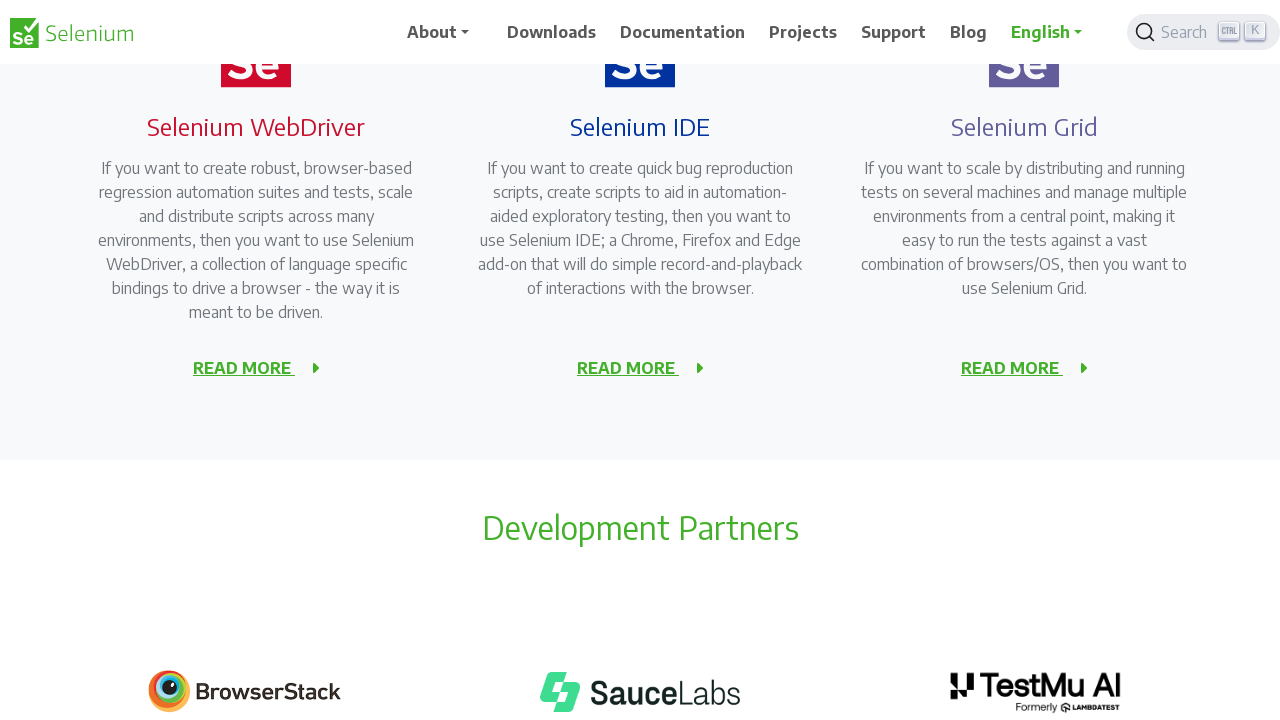

Scrolled down 500 pixels (increment 2 of 6)
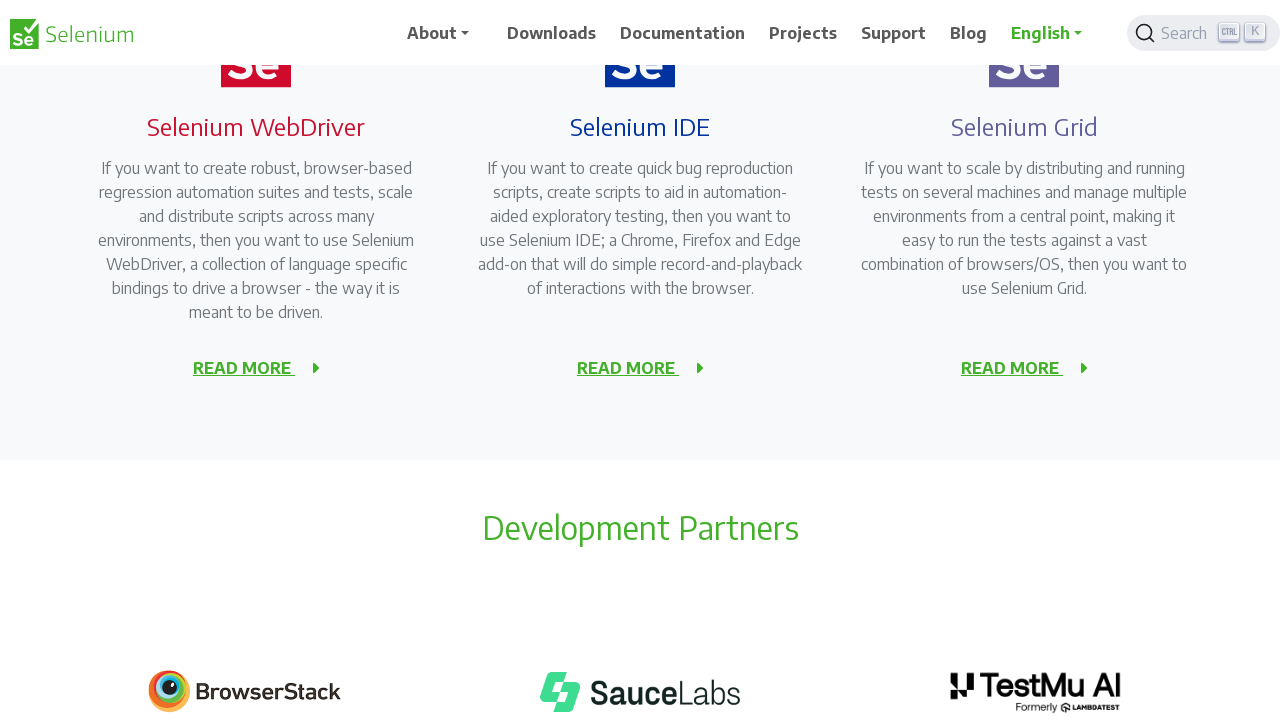

Waited 2 seconds between scrolls
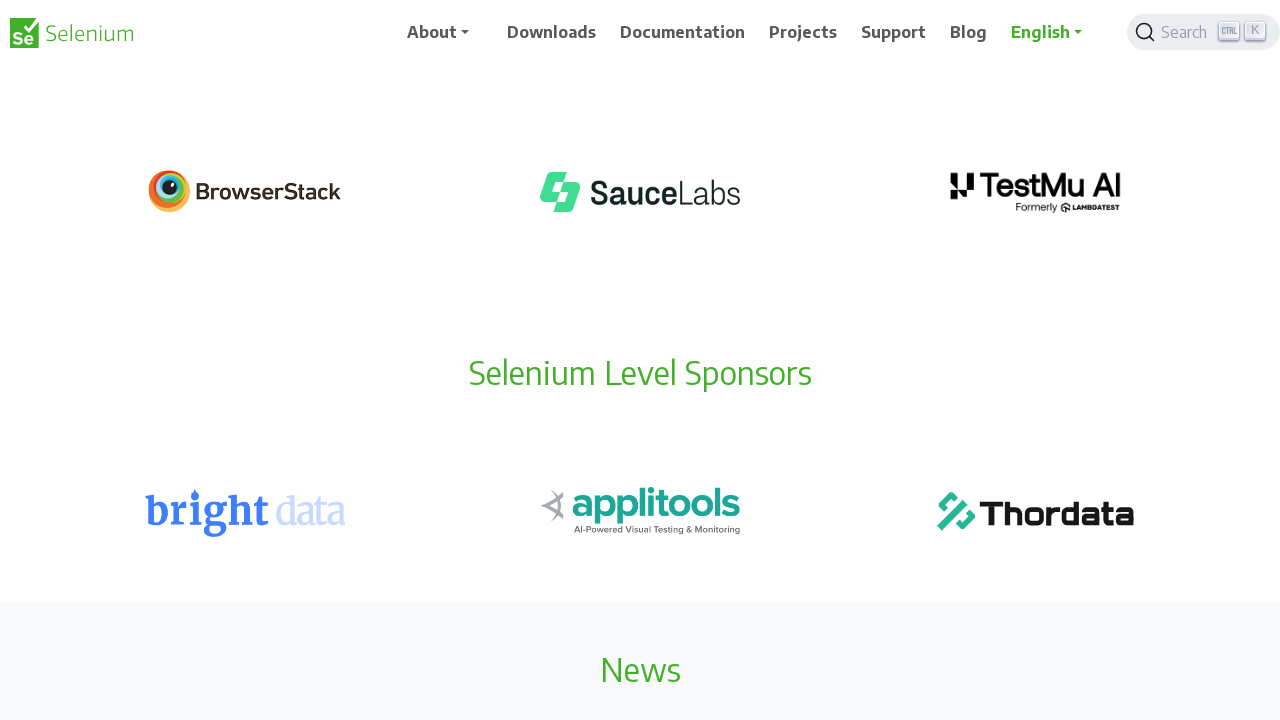

Scrolled down 500 pixels (increment 3 of 6)
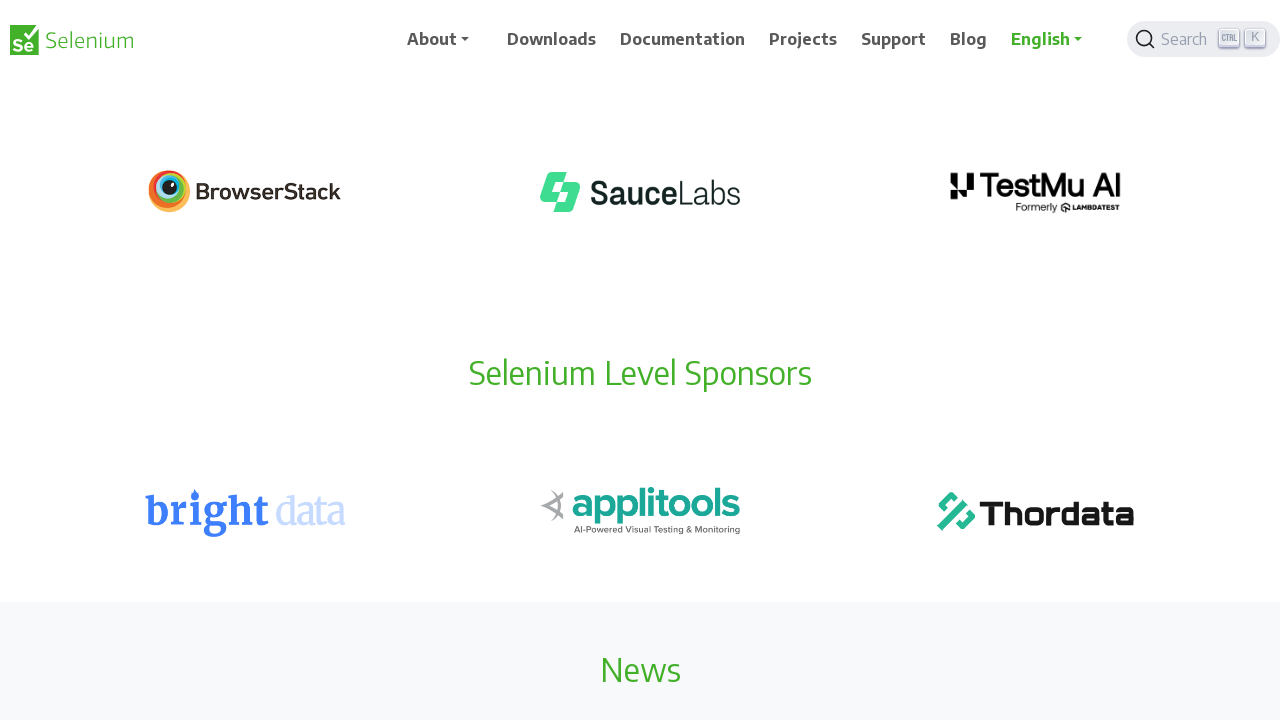

Waited 2 seconds between scrolls
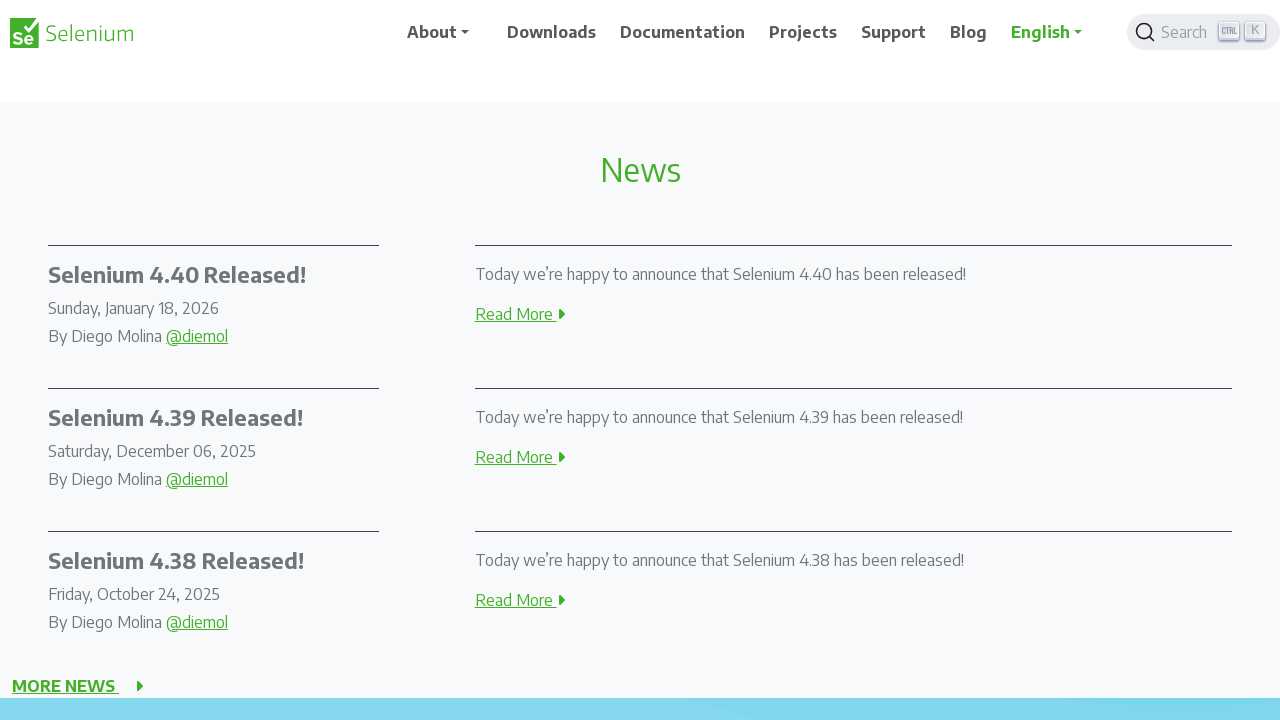

Scrolled down 500 pixels (increment 4 of 6)
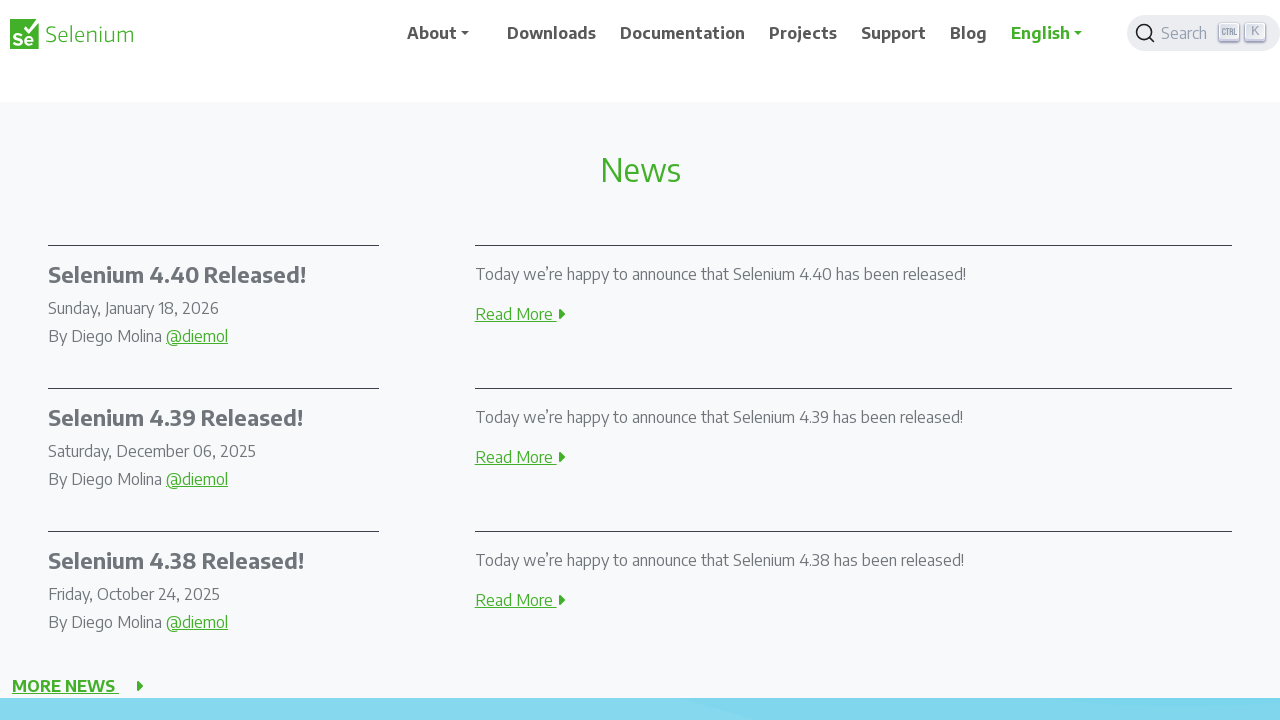

Waited 2 seconds between scrolls
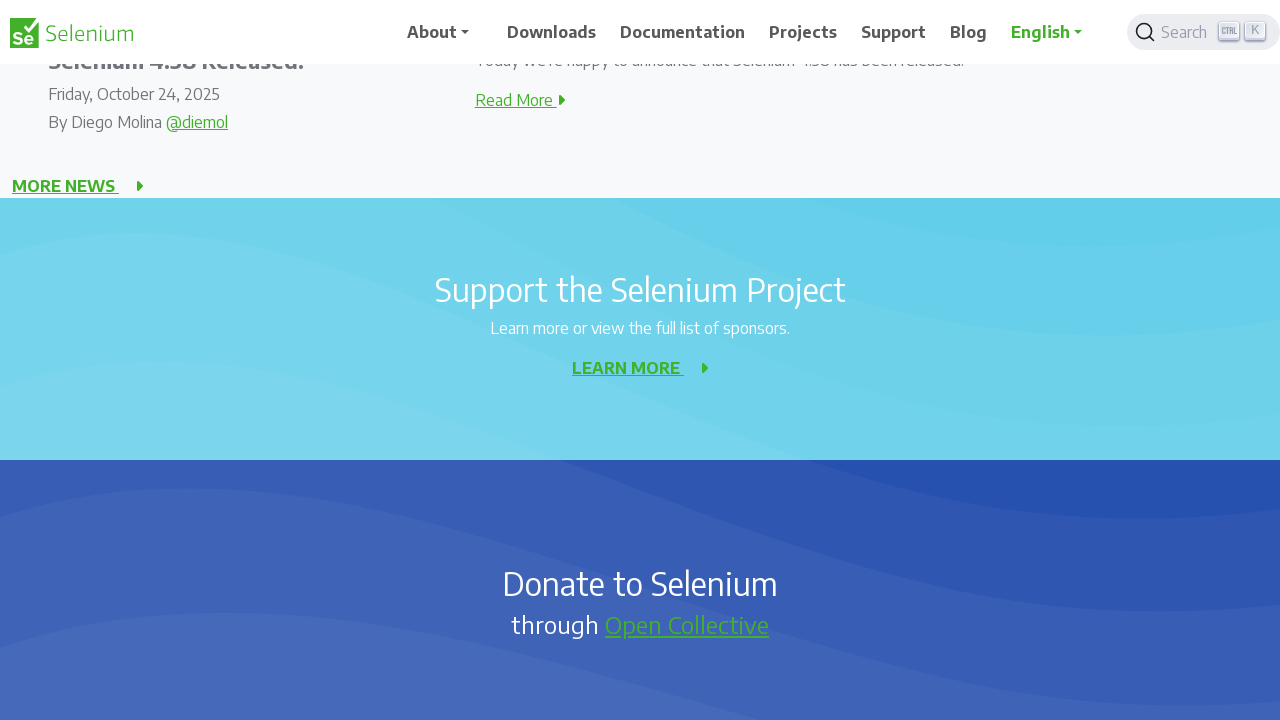

Scrolled down 500 pixels (increment 5 of 6)
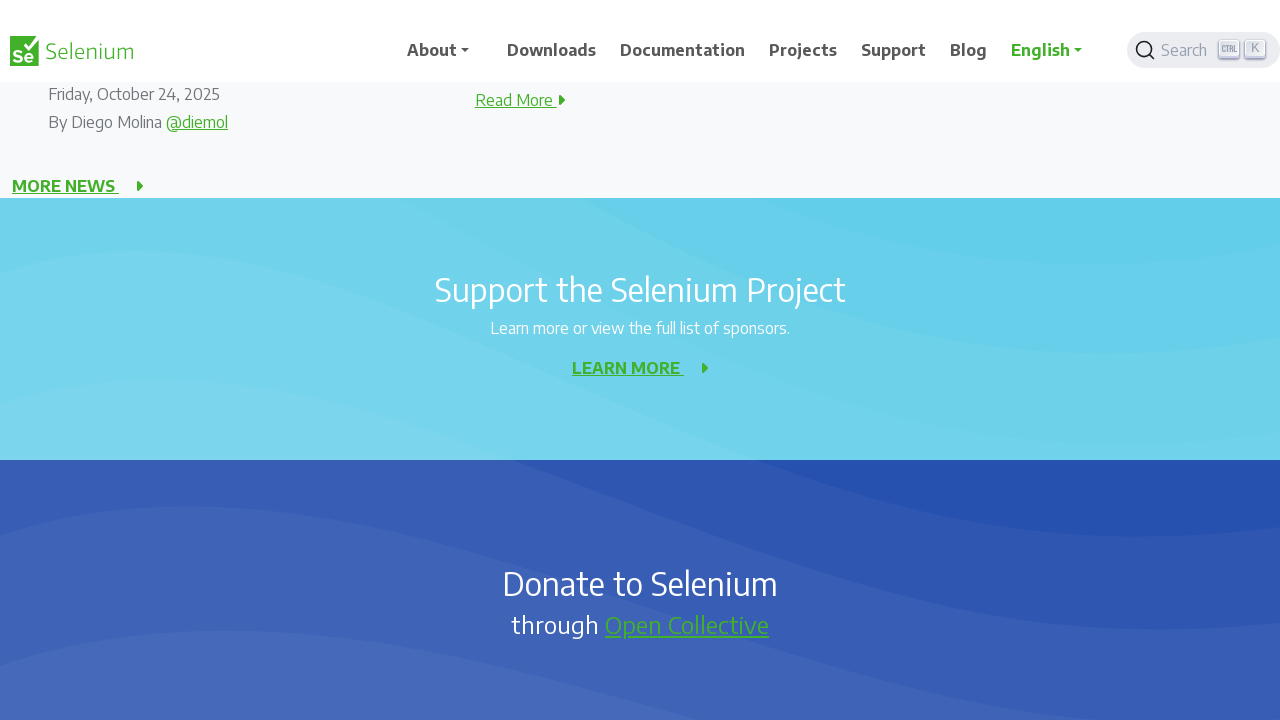

Waited 2 seconds between scrolls
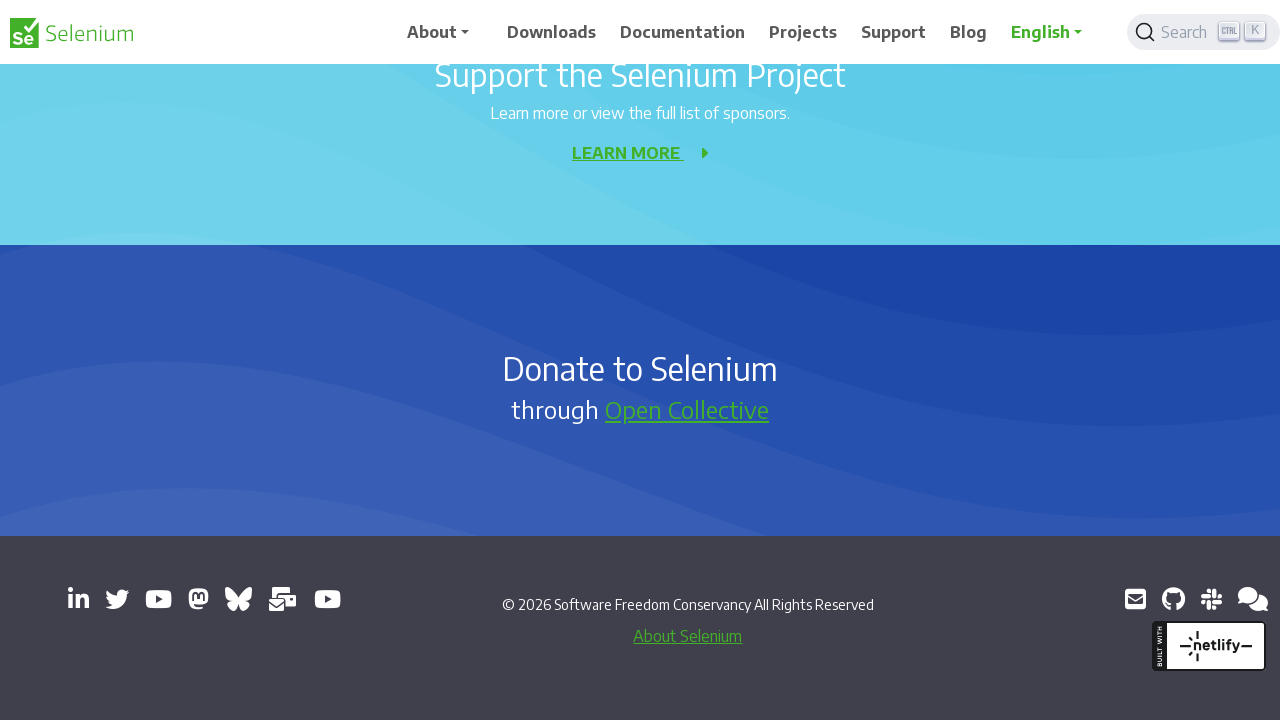

Scrolled down 500 pixels (increment 6 of 6)
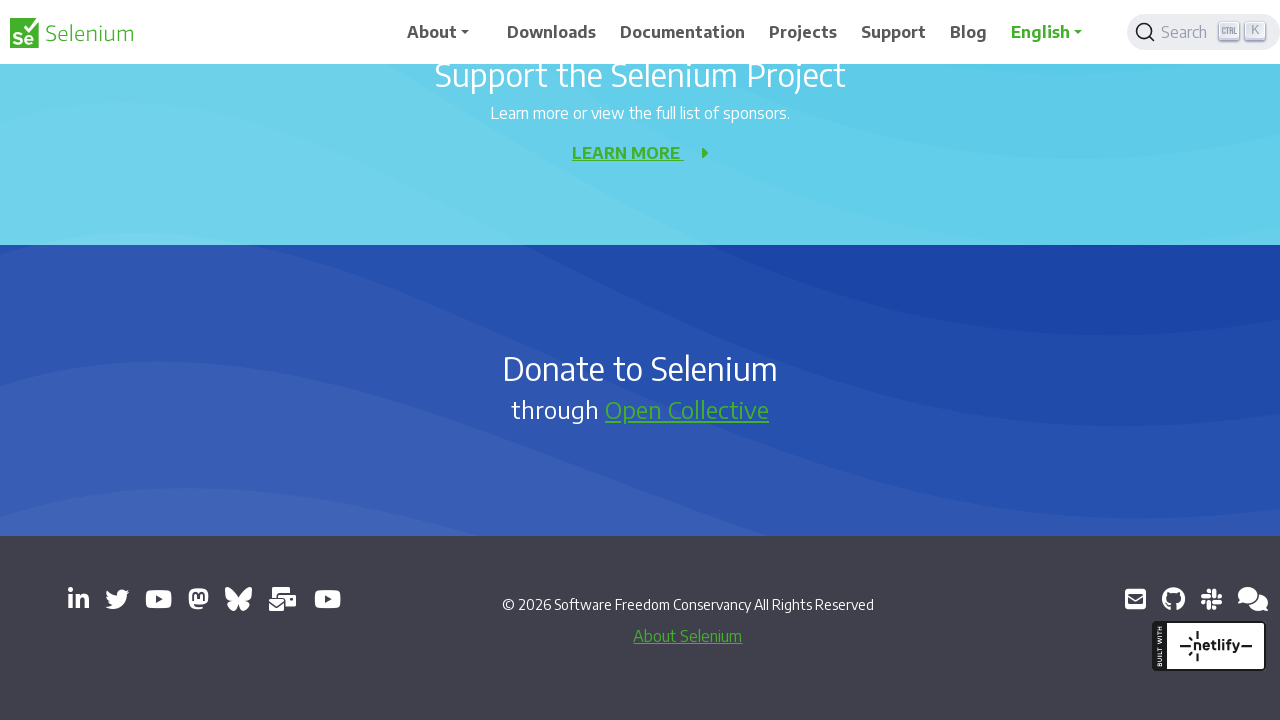

Waited 2 seconds between scrolls
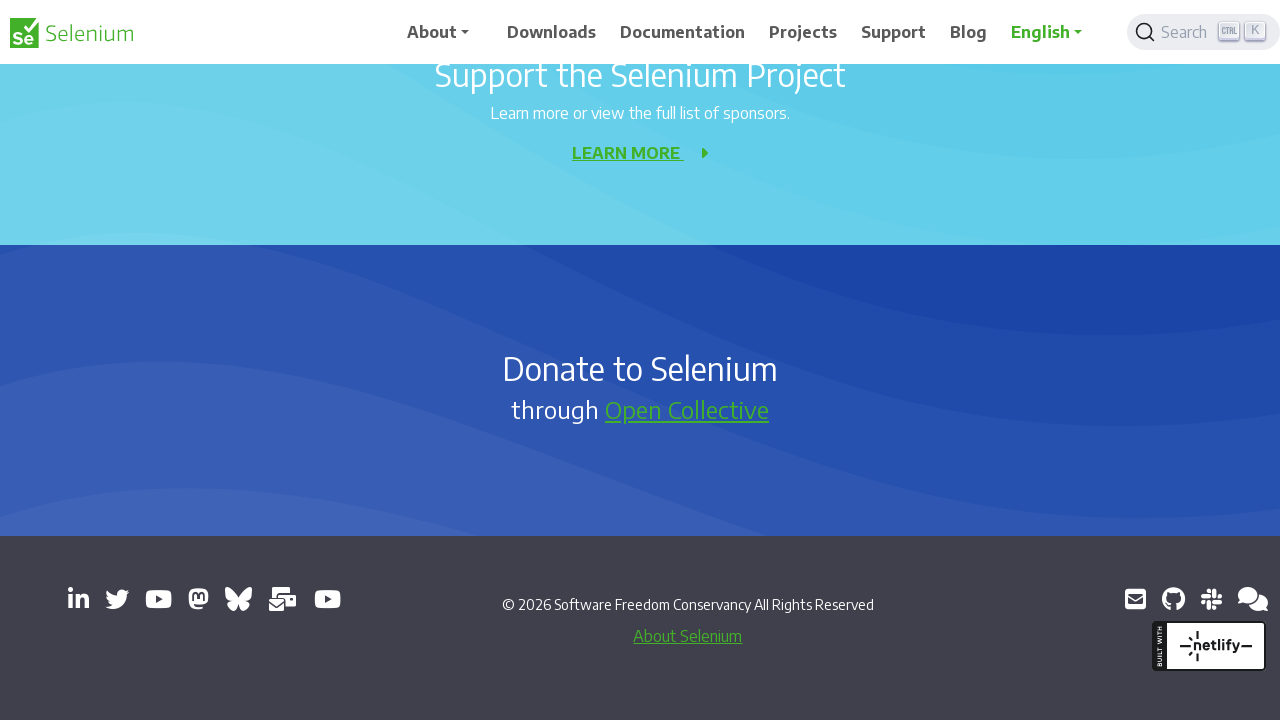

Waited 1 second for page to reach final state
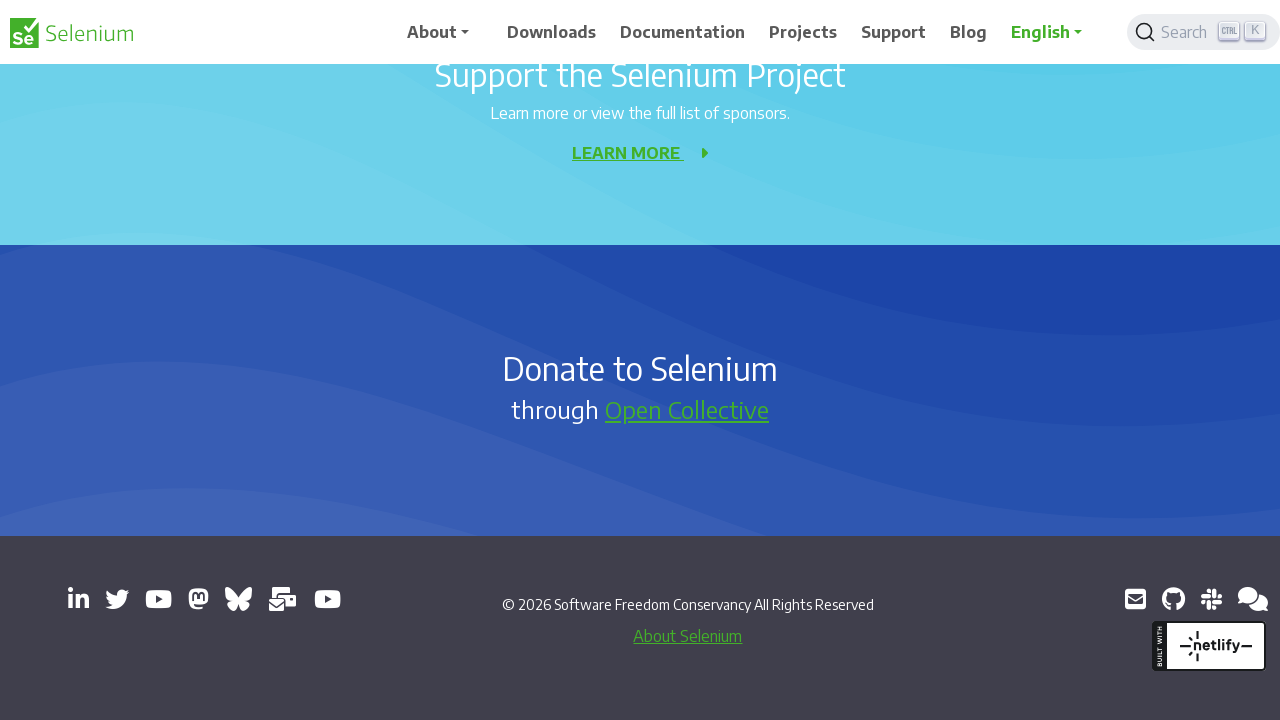

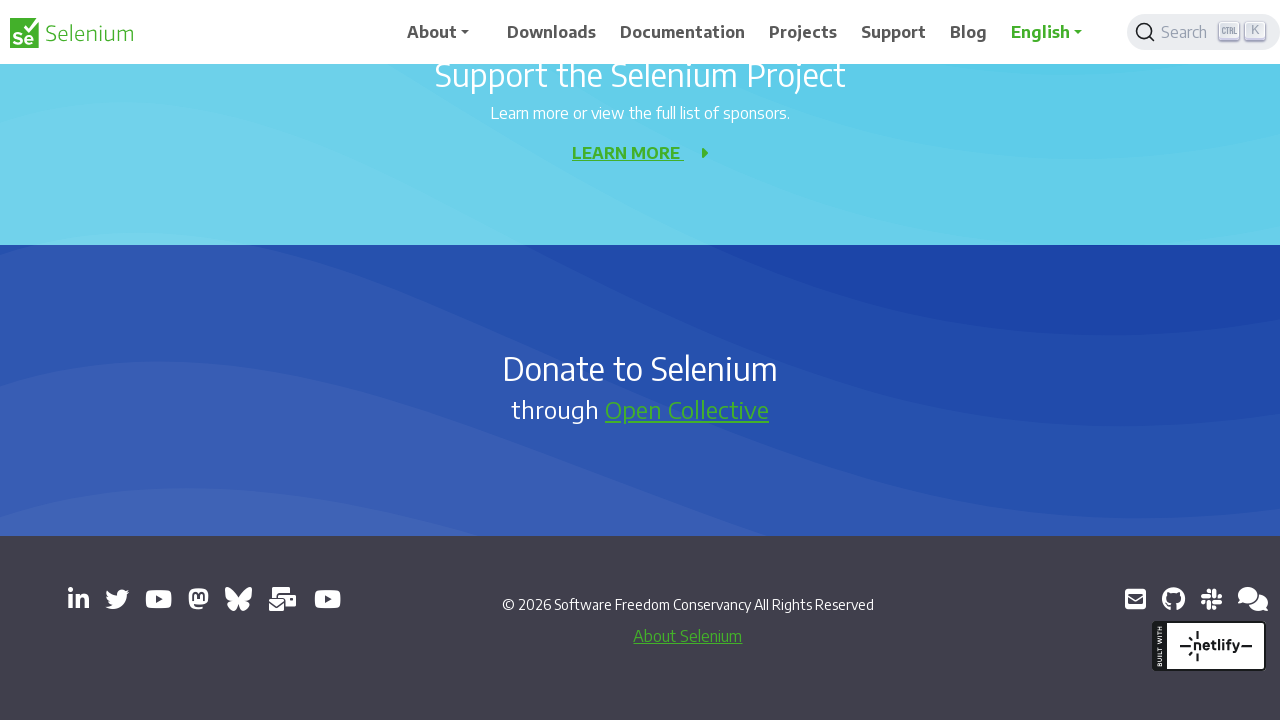